Navigates to iProperty Malaysia's residential property listings for Penang and verifies that property listing items are displayed on the page.

Starting URL: https://www.iproperty.com.my/sale/penang/all-residential/

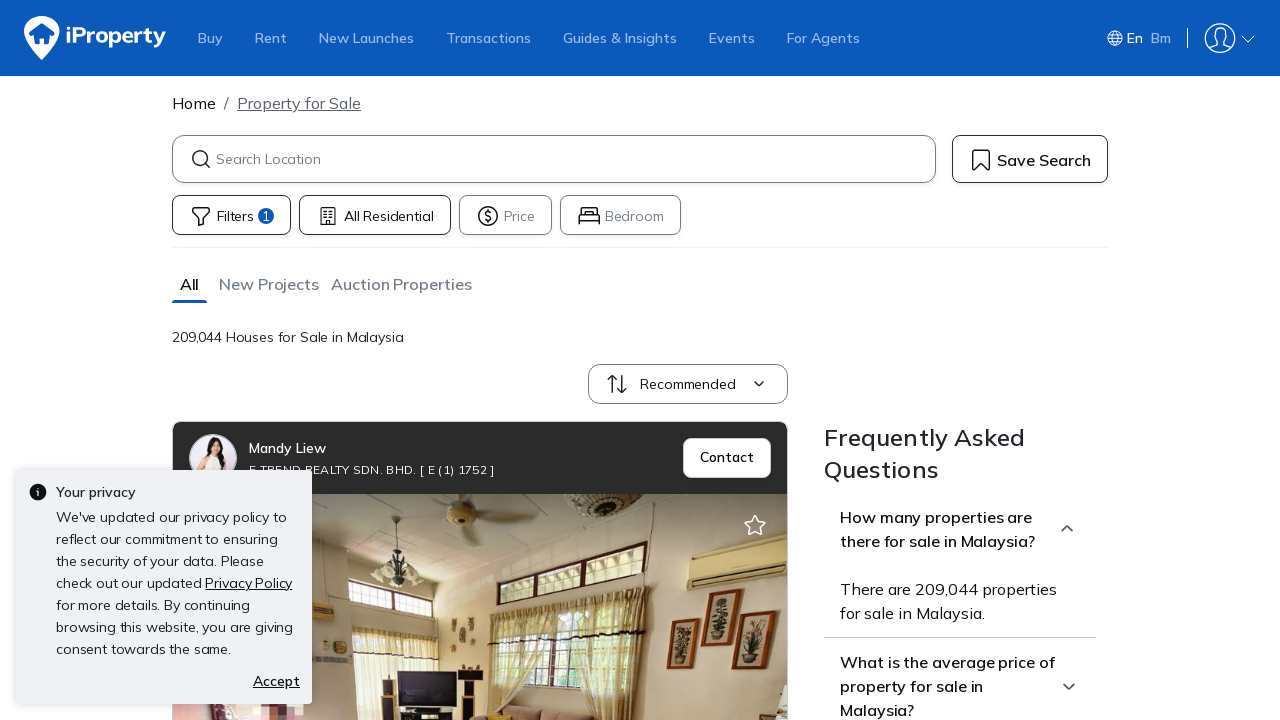

Set viewport size to 1920x1080
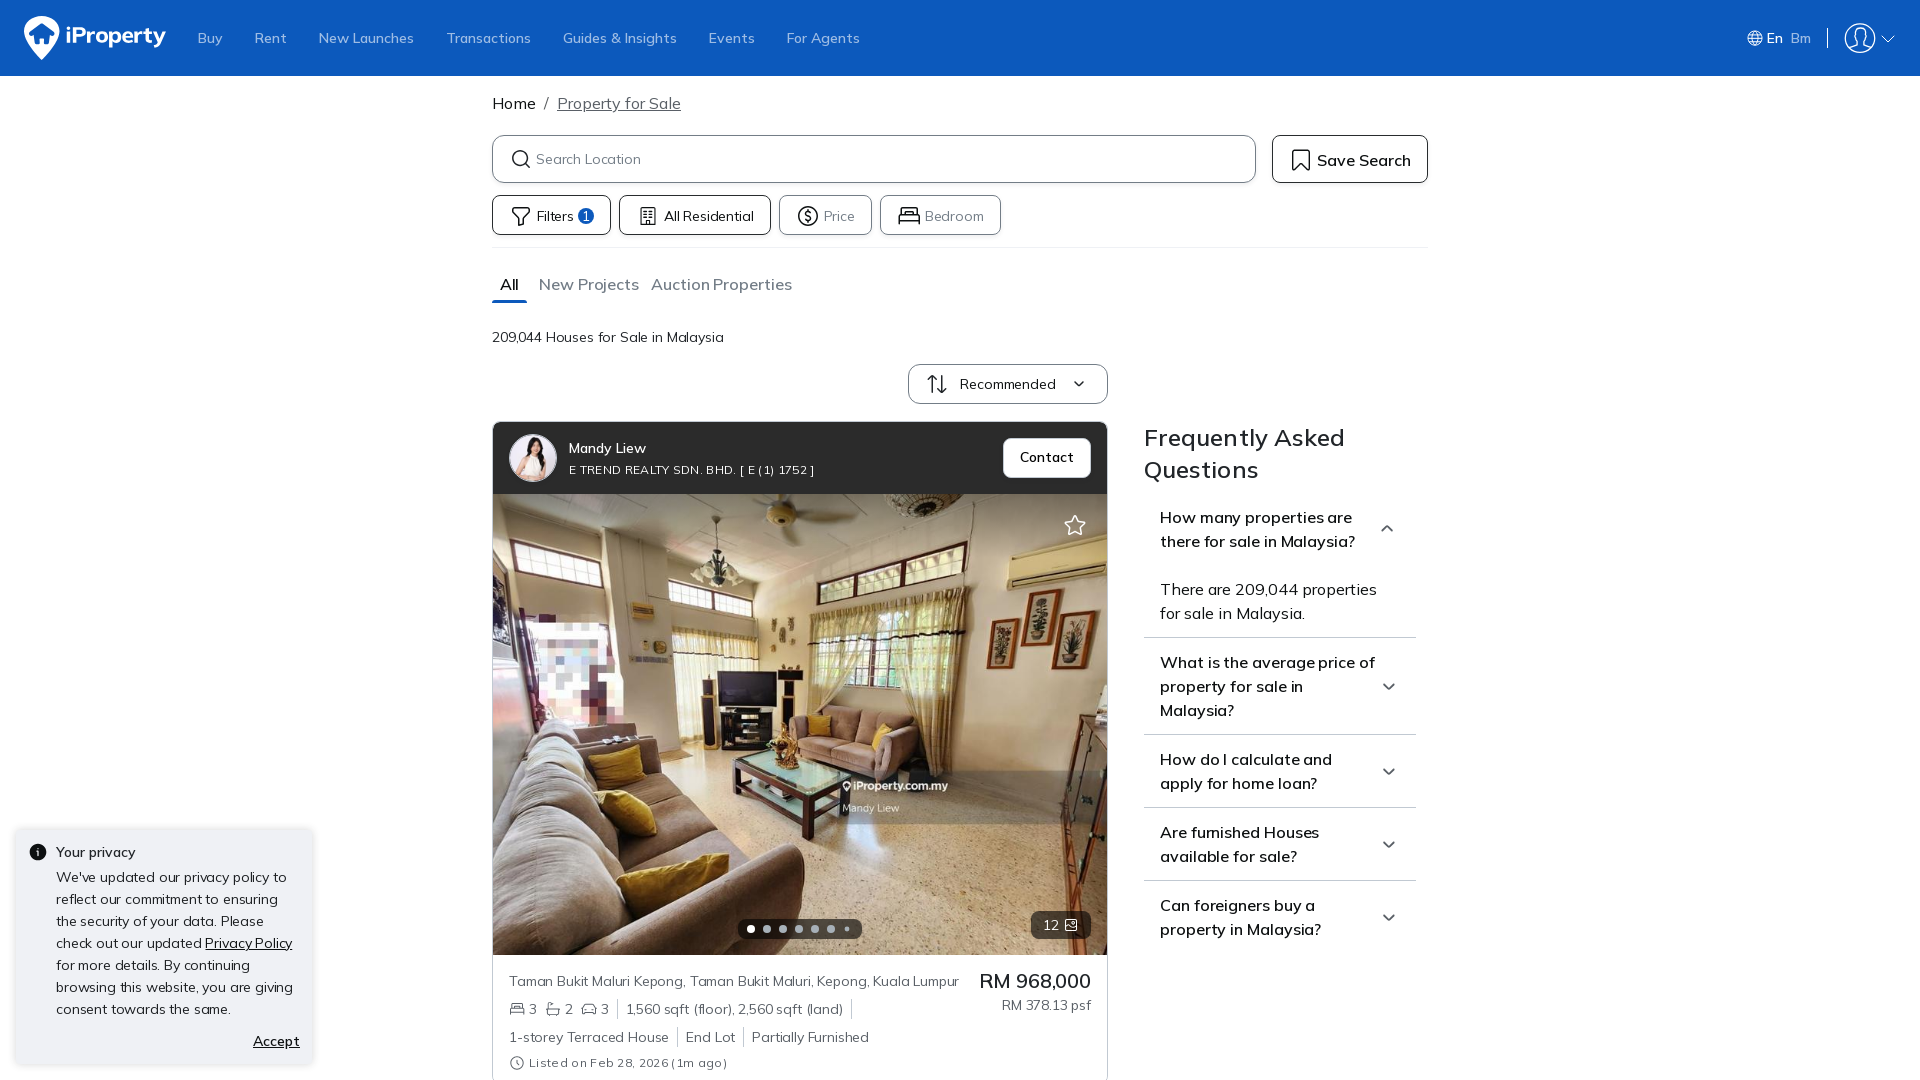

Waited for property listing items to load
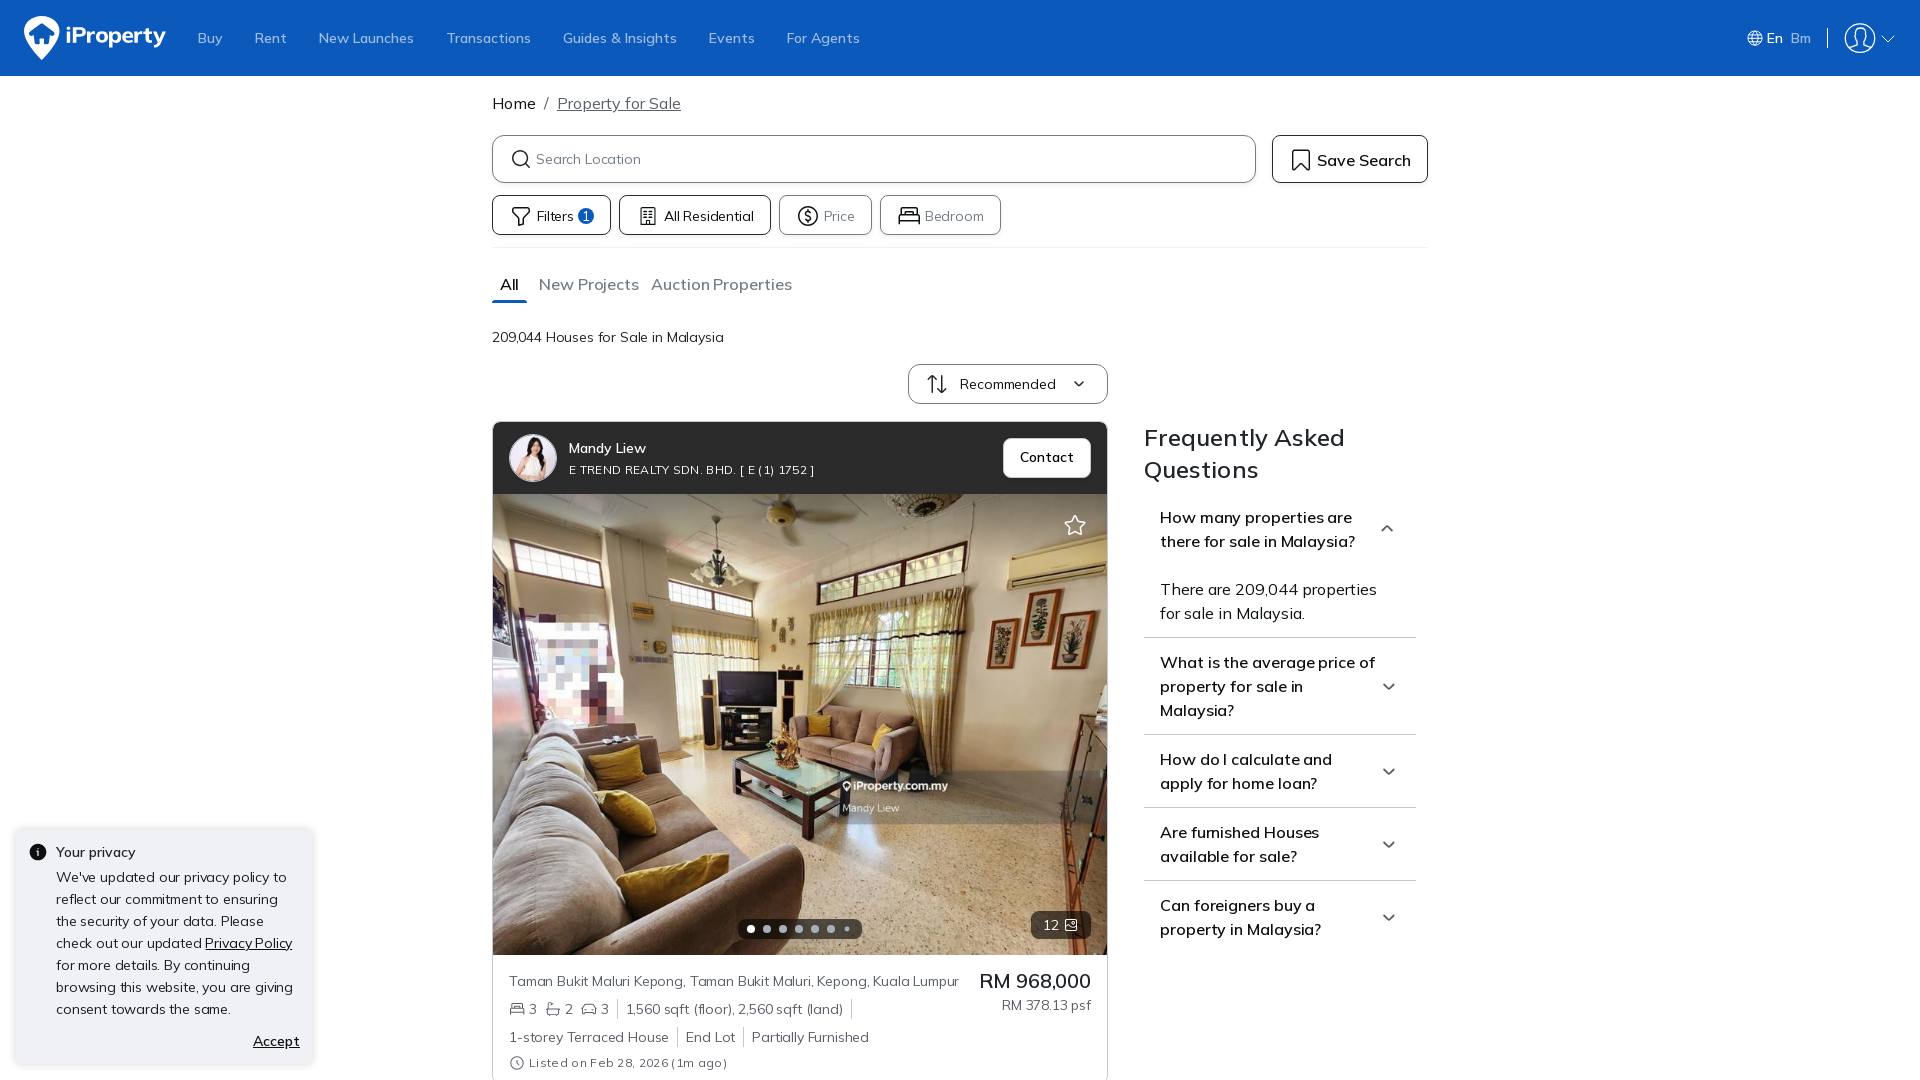

Verified price element is present in listings
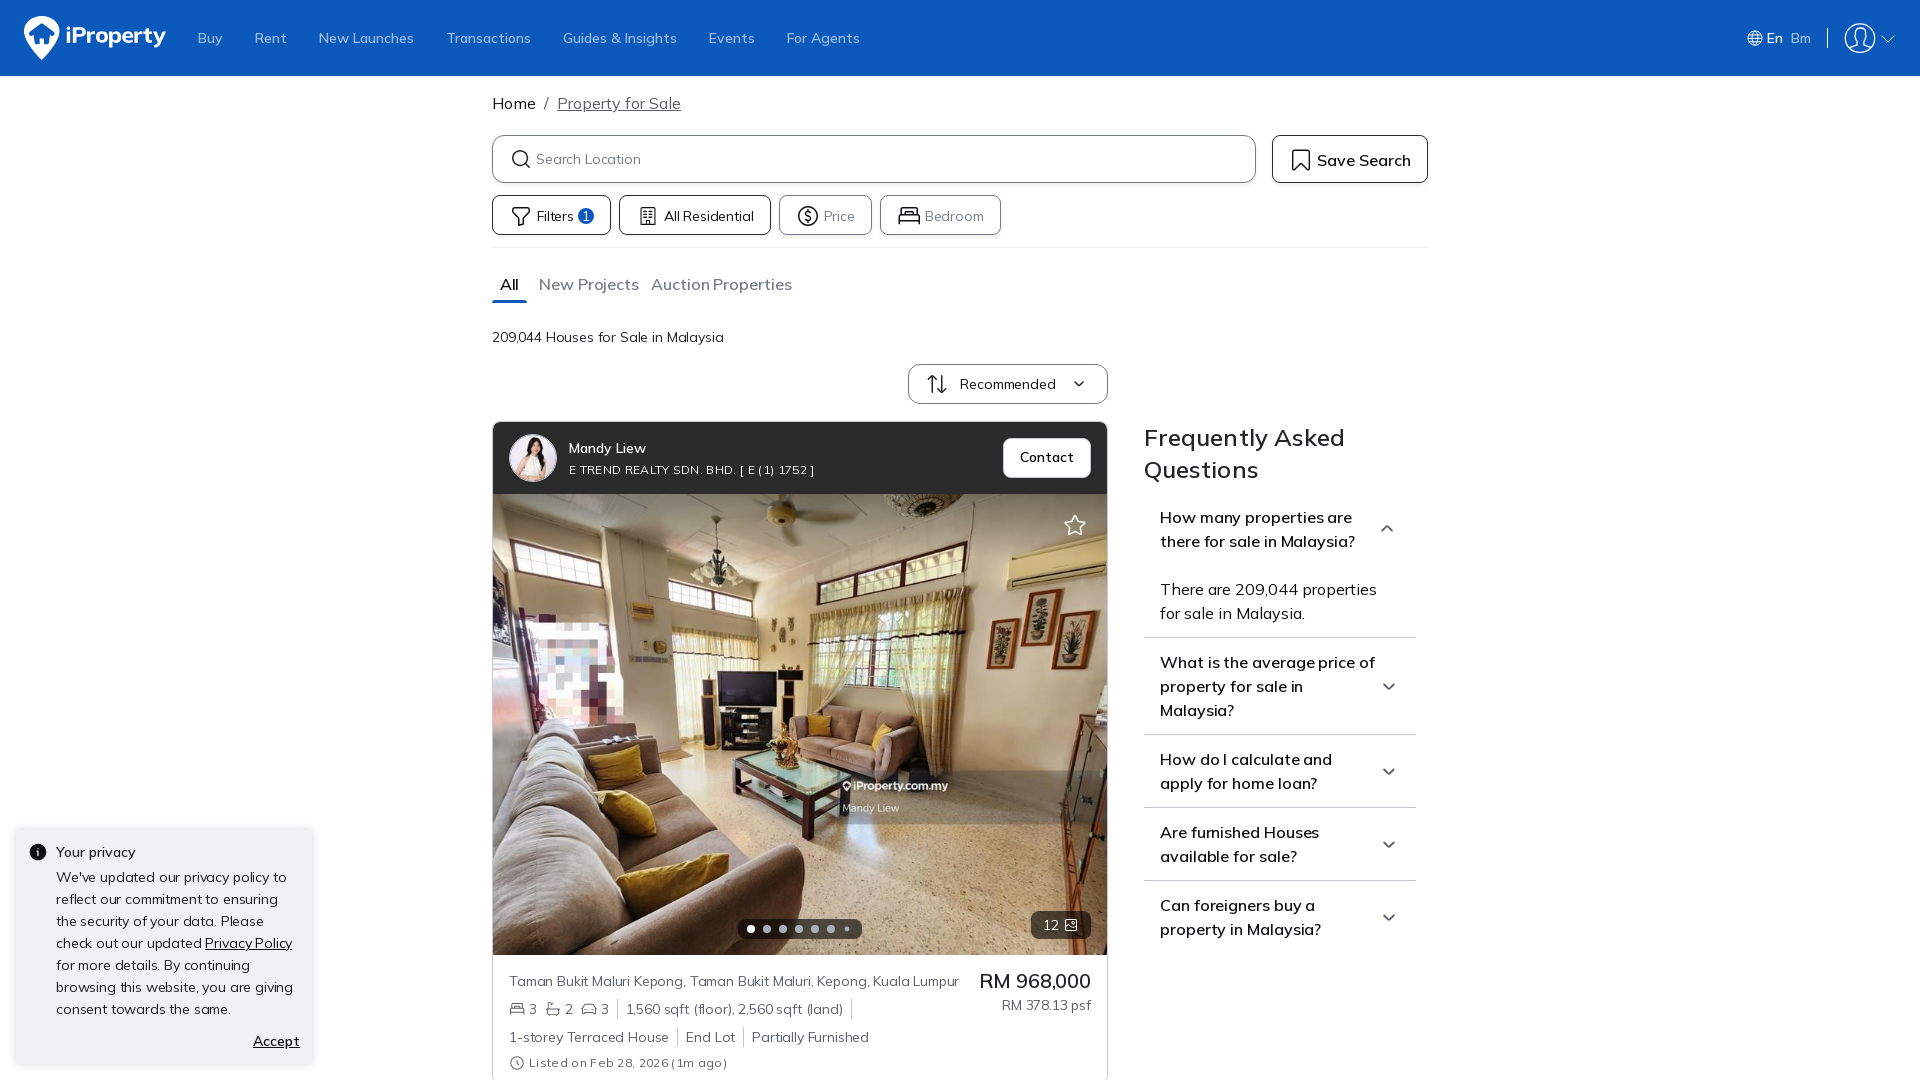

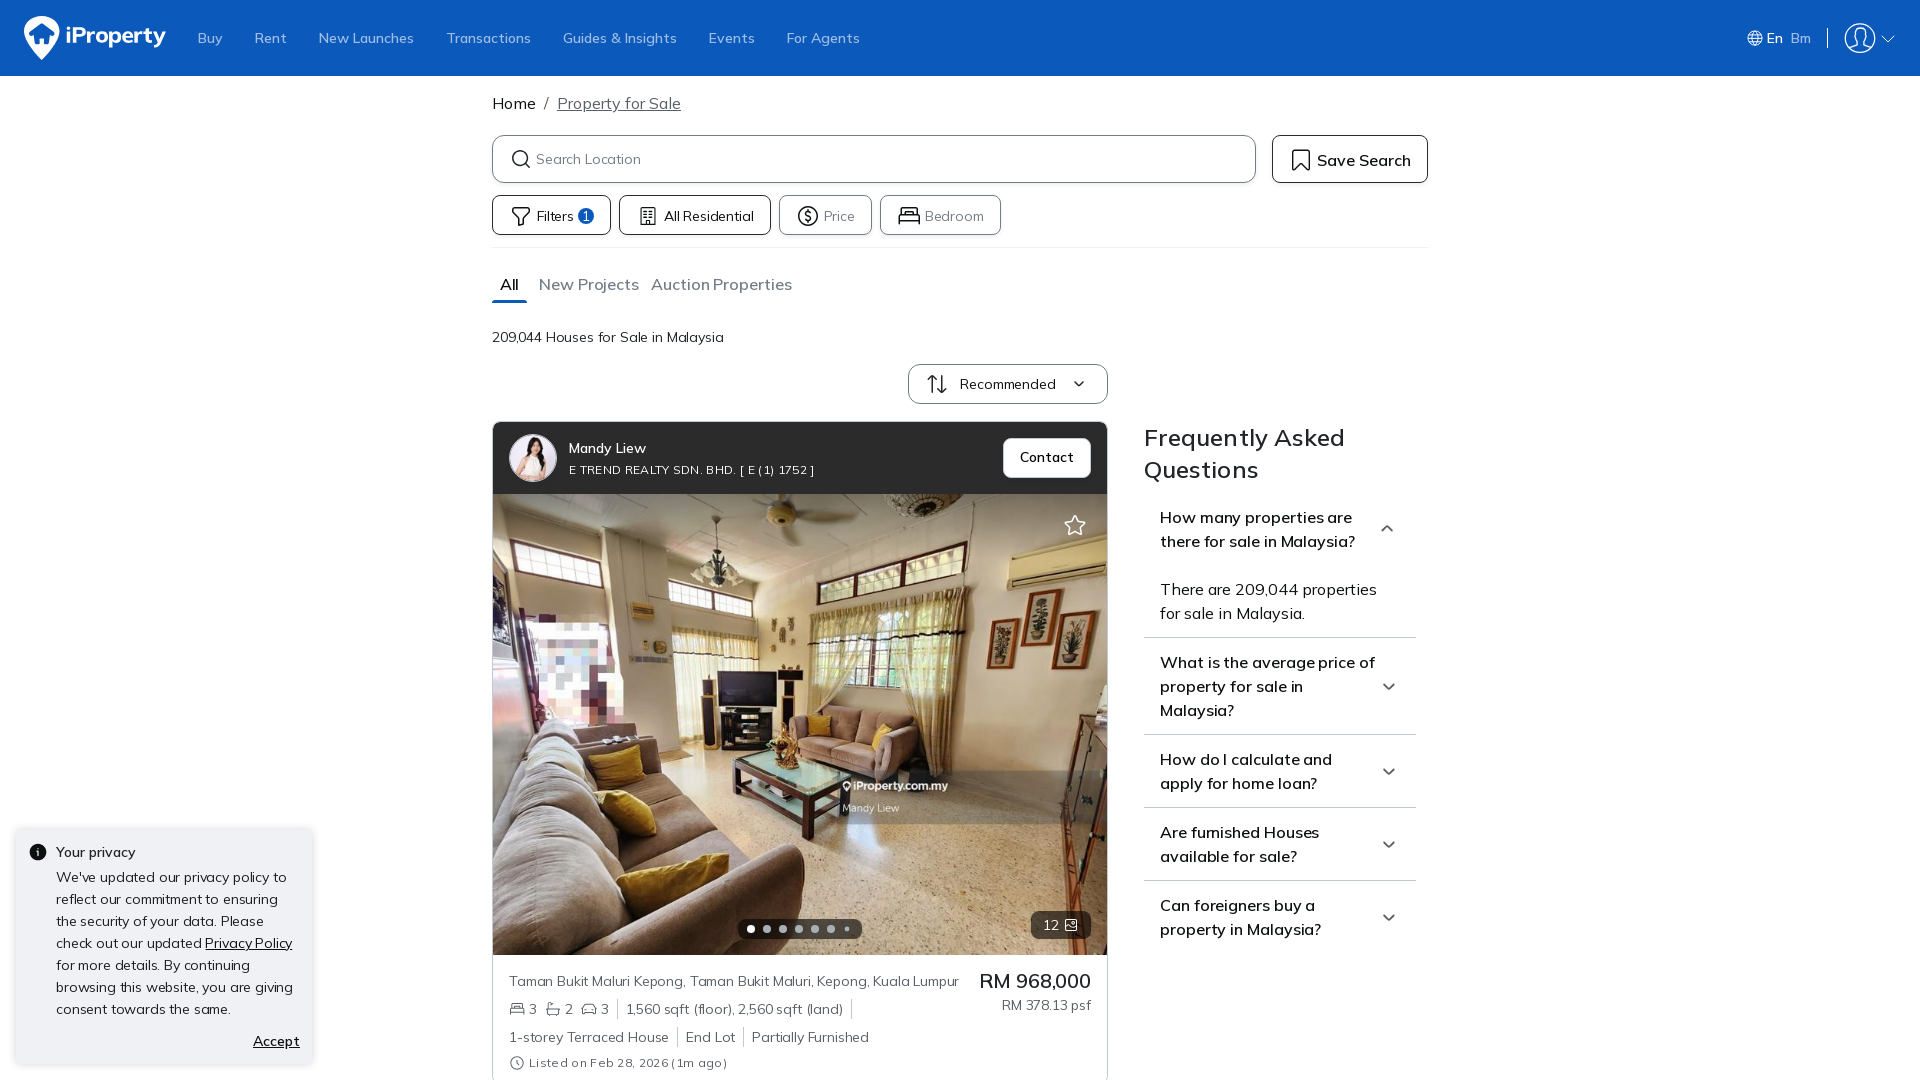